Tests that a button element exists on the page (though the XPath is empty, the test checks for element presence)

Starting URL: https://karofilm.ru/

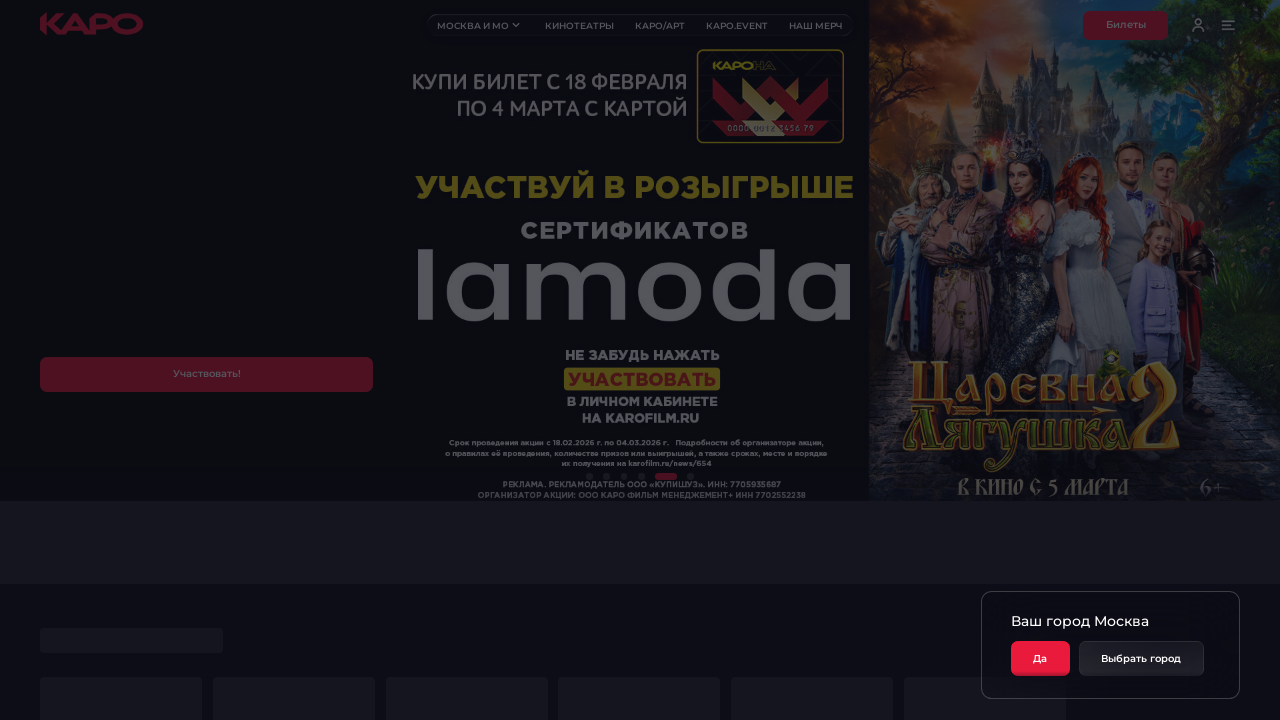

Waited for page to reach domcontentloaded state
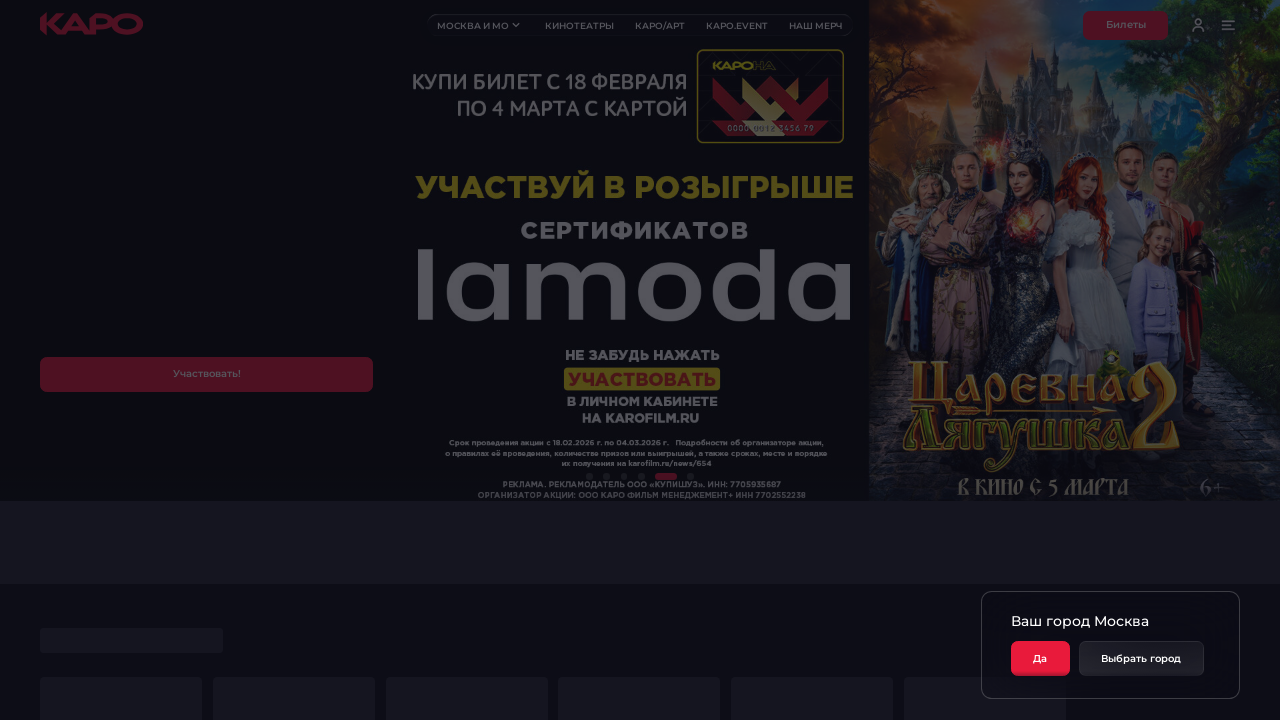

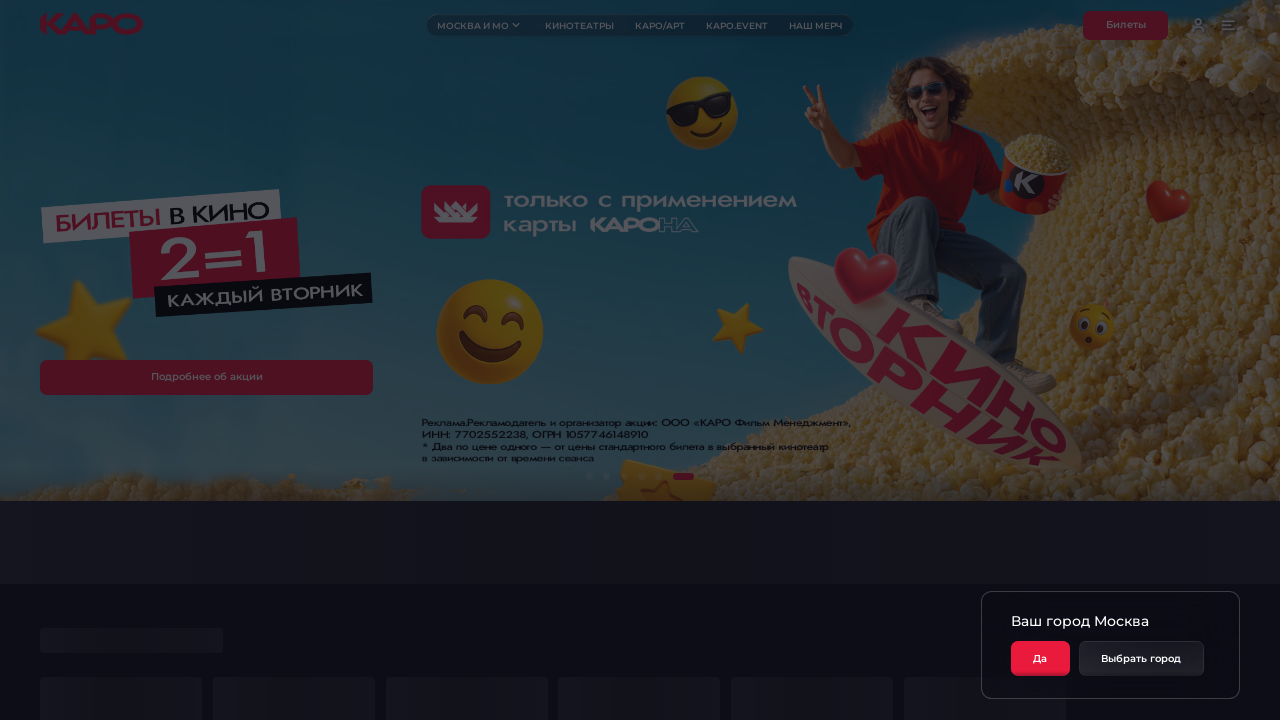